Tests keyboard interaction with an autocomplete field by typing "Kerem" with proper capitalization using shift key

Starting URL: https://demoqa.com/auto-complete

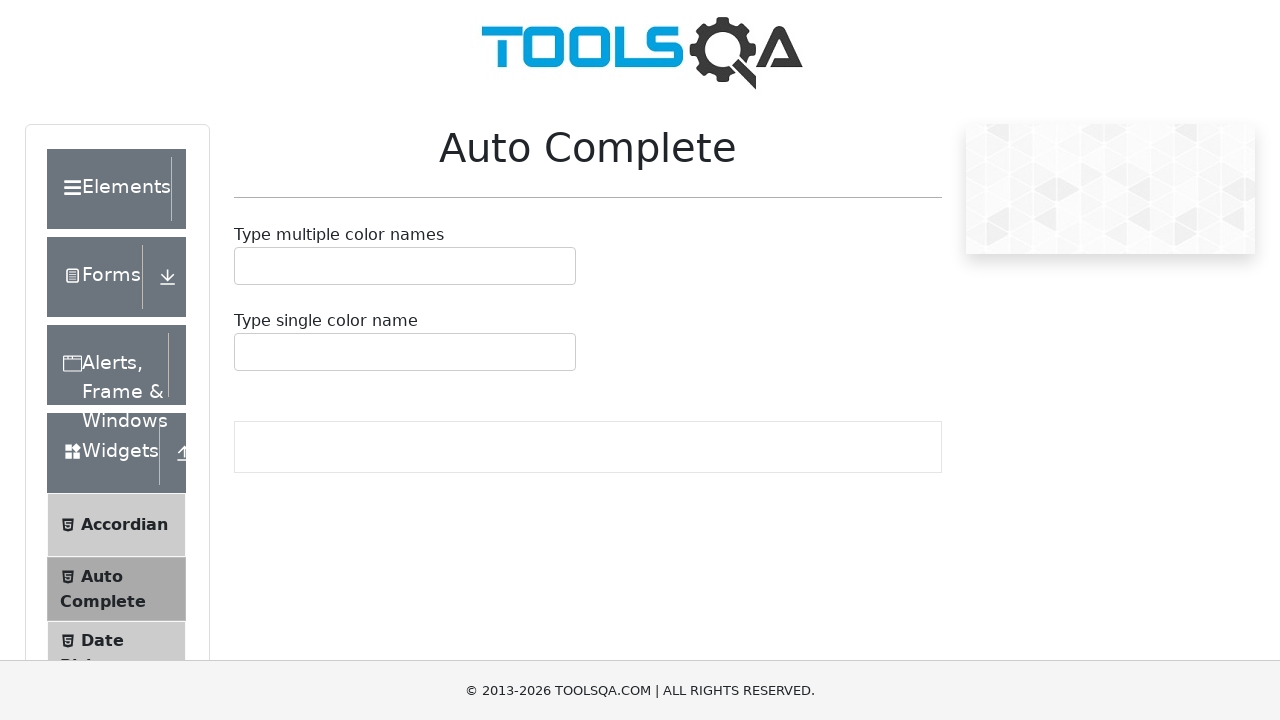

Clicked on the autocomplete container at (405, 266) on #autoCompleteMultipleContainer
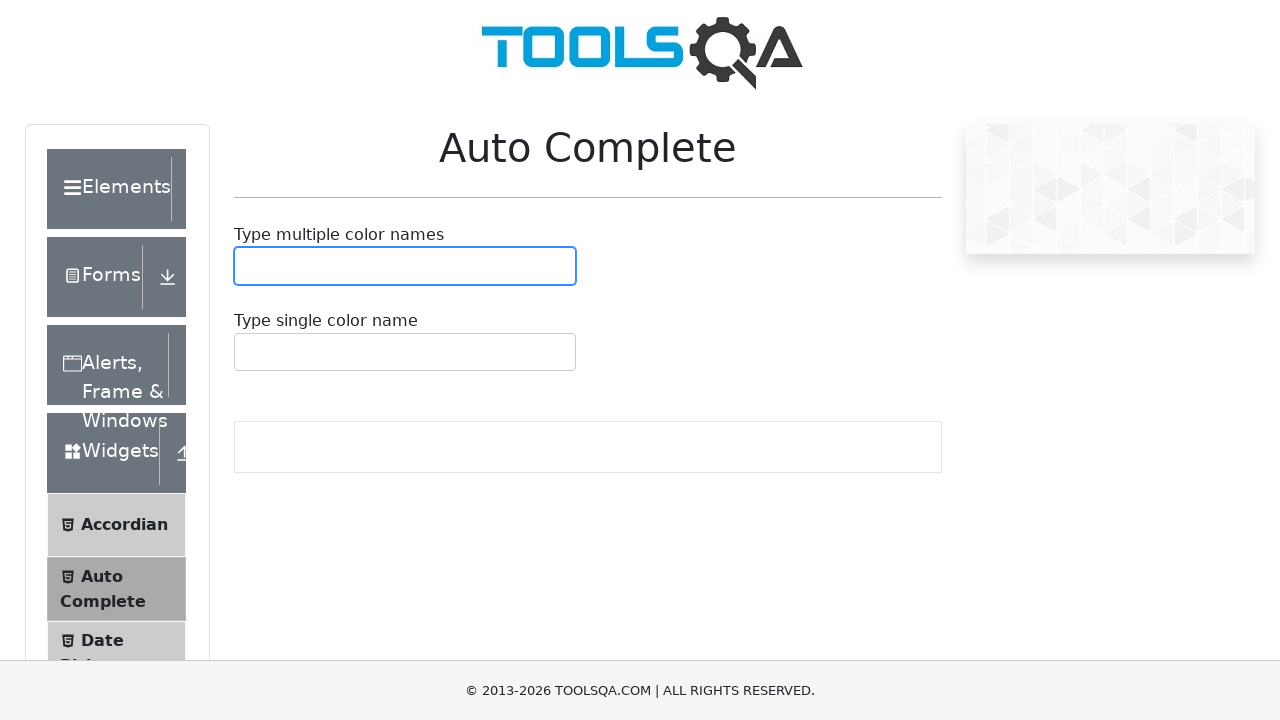

Pressed Shift key down
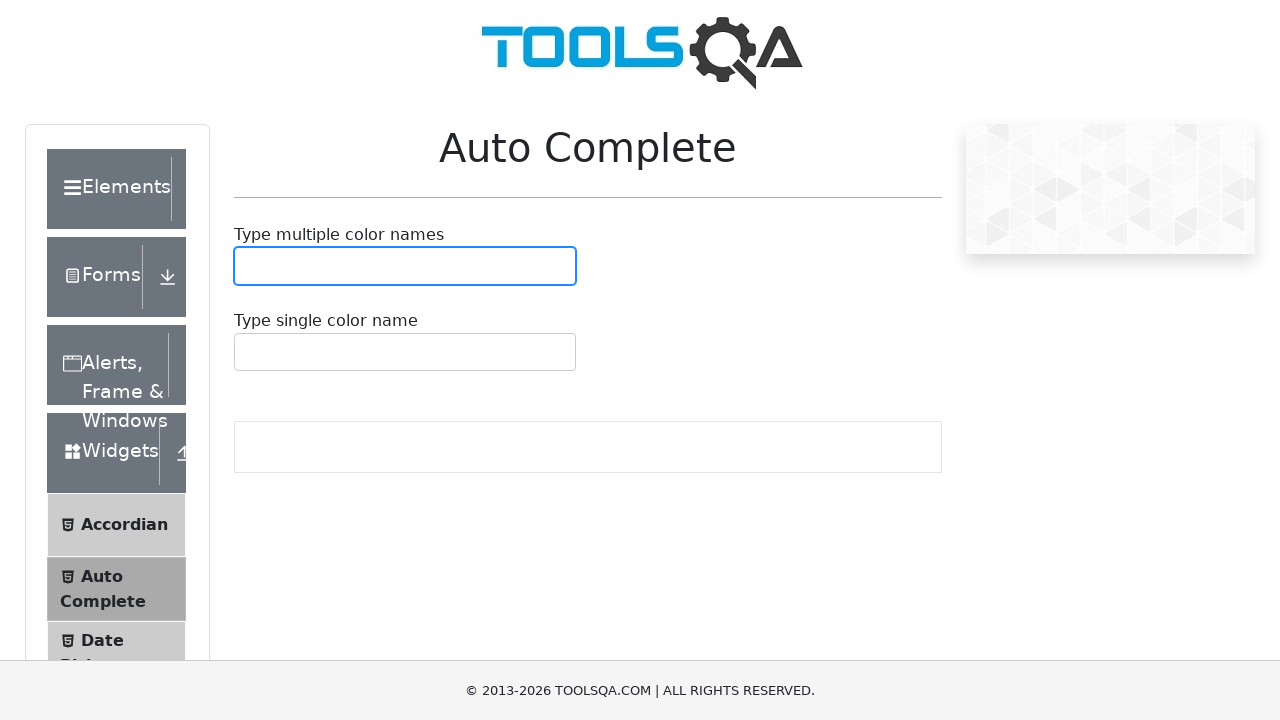

Typed 'k' with Shift held down (capital K)
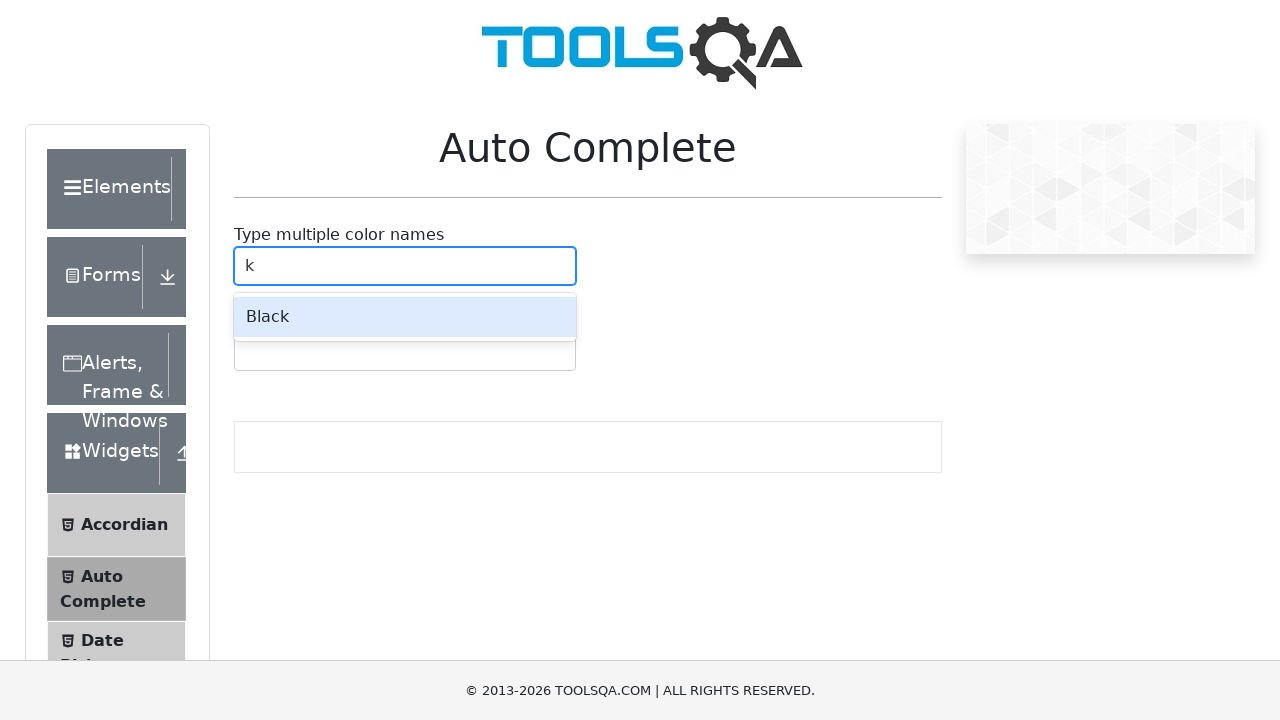

Released Shift key
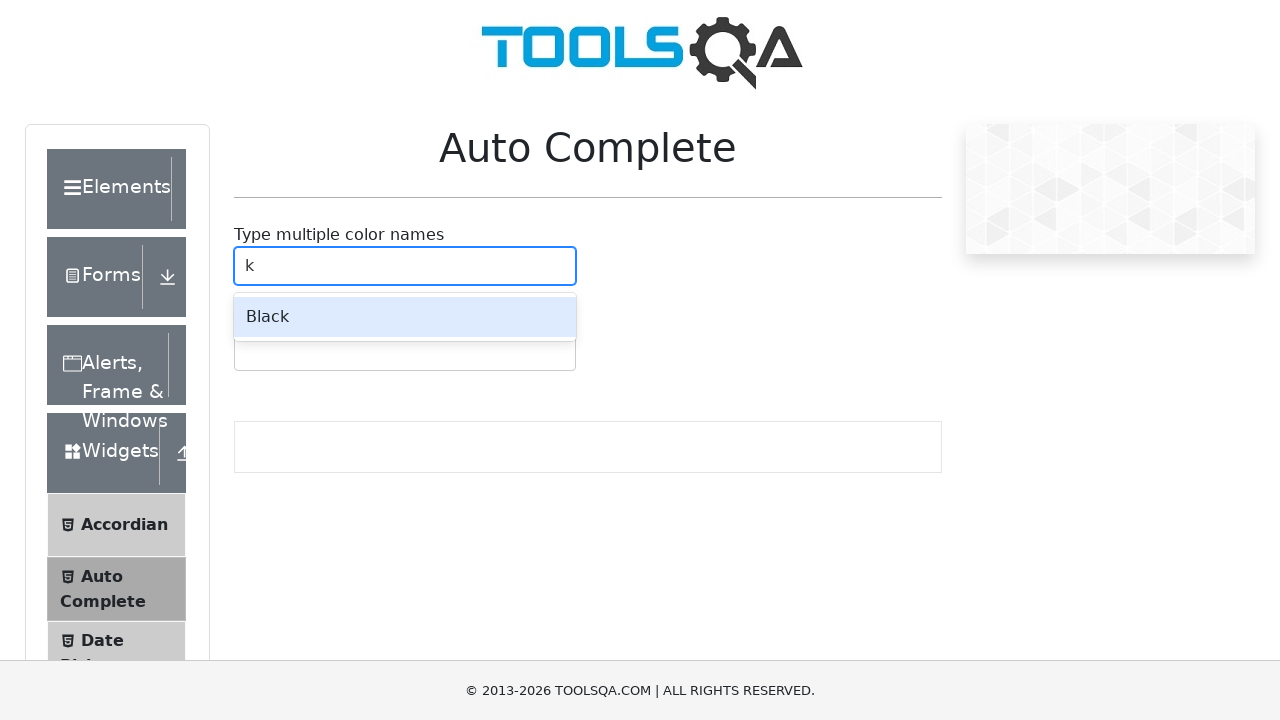

Typed 'erem' to complete 'Kerem'
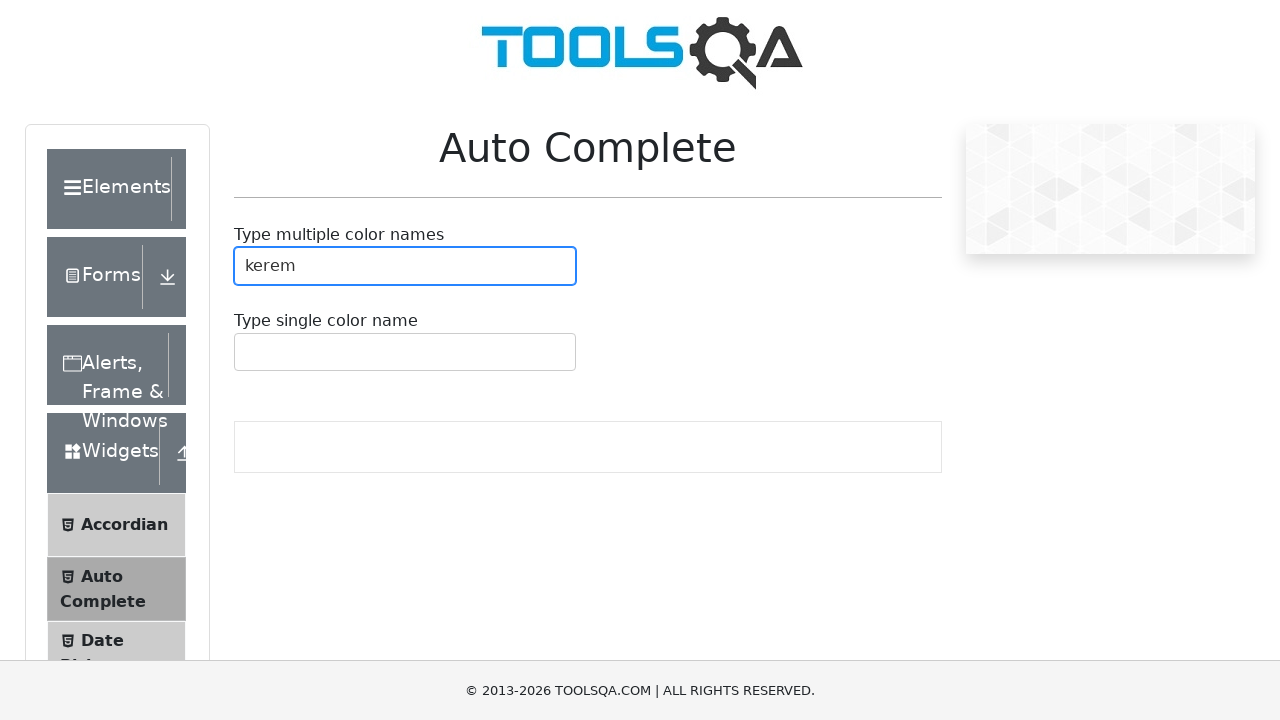

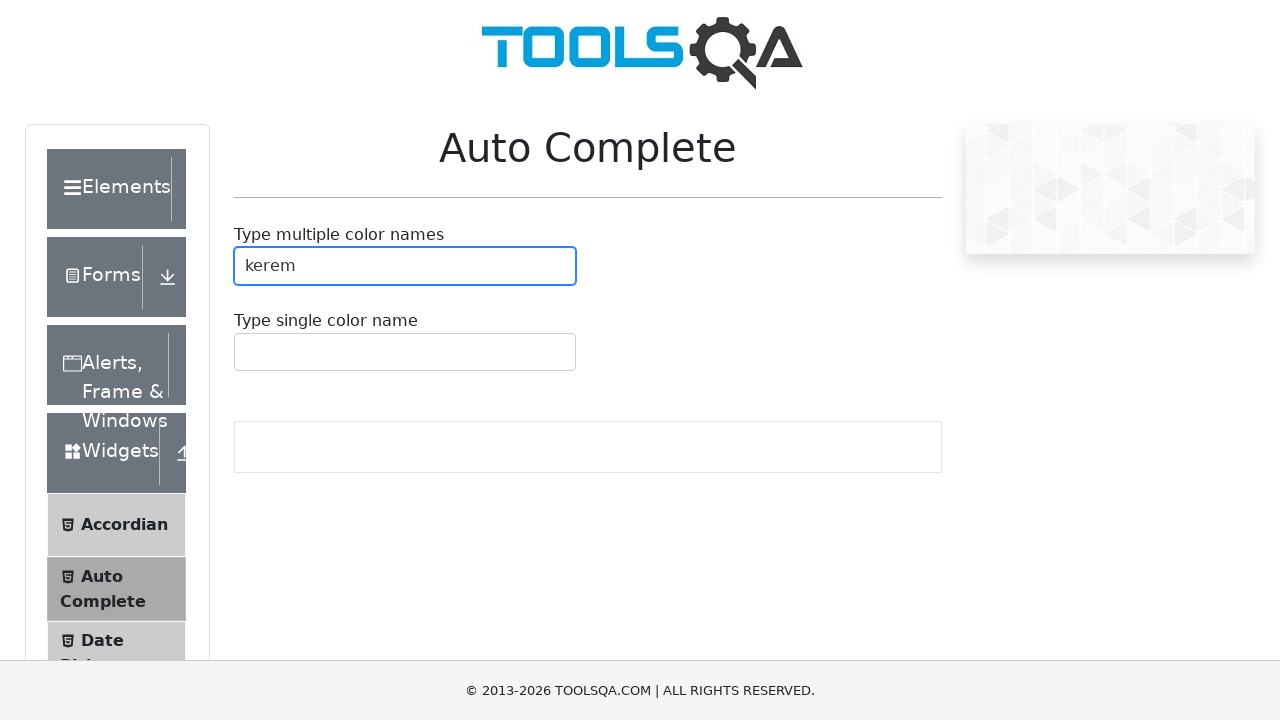